Tests that a manager can select different currencies (Dollar, Pound, Rupee) from a dropdown on the Open Account page and verifies each selection is properly displayed.

Starting URL: https://www.globalsqa.com/angularJs-protractor/BankingProject/#/manager/openAccount

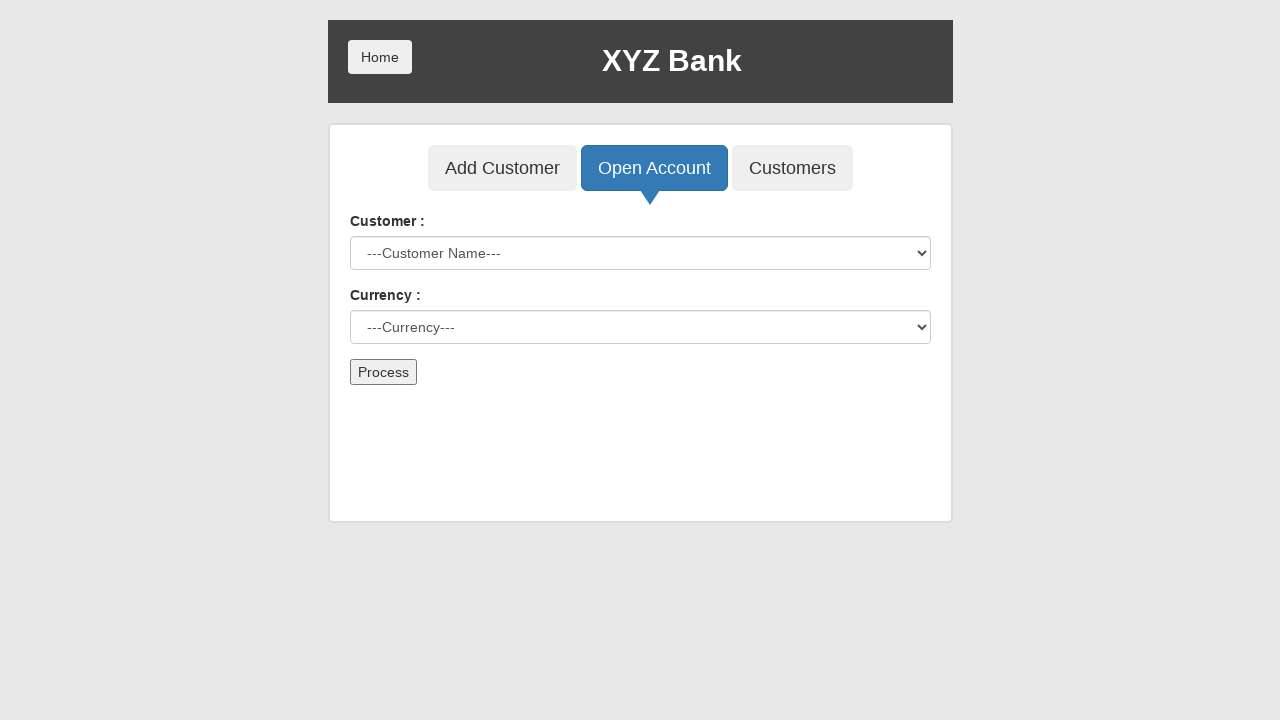

Currency dropdown selector loaded
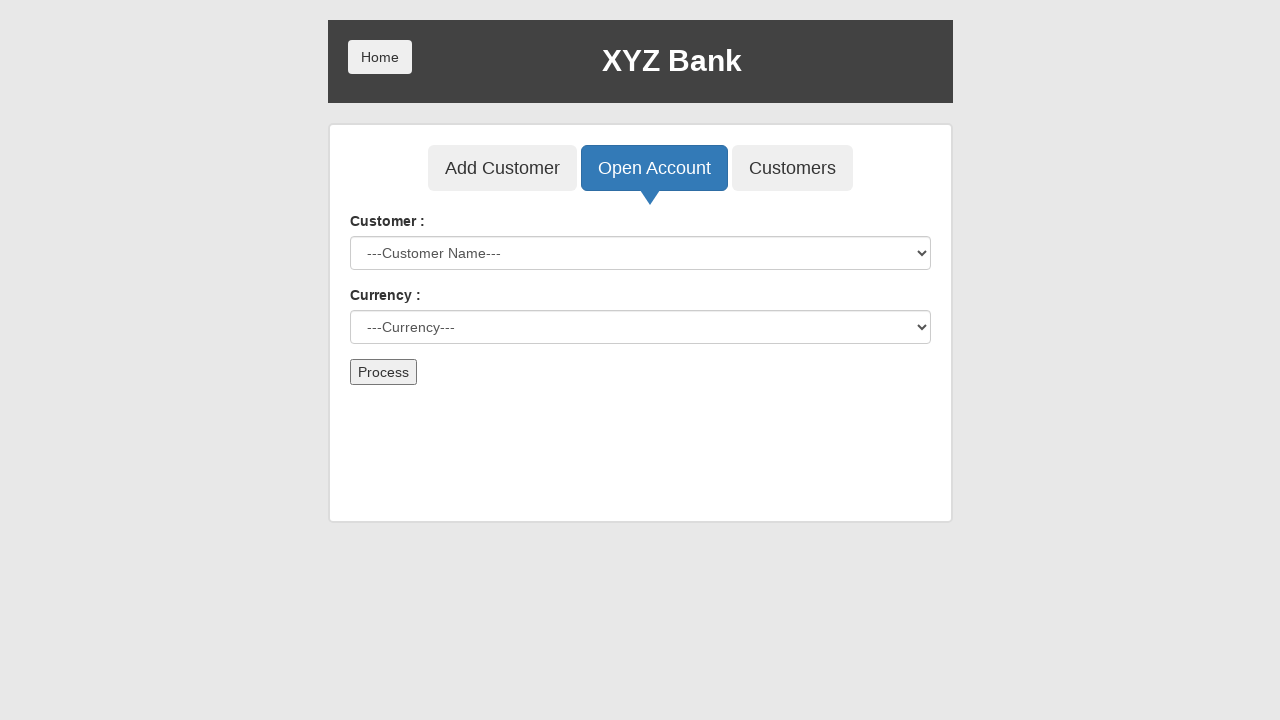

Selected Dollar from currency dropdown on select#currency
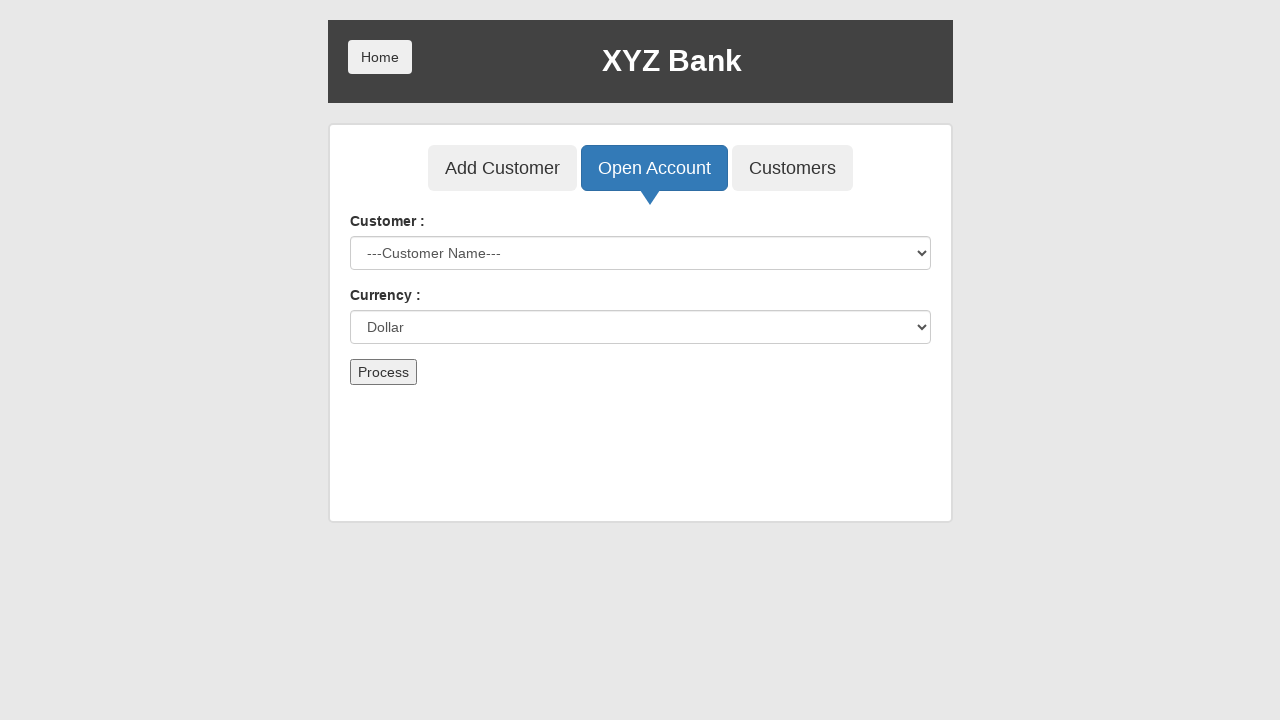

Verified currency dropdown displays Dollar
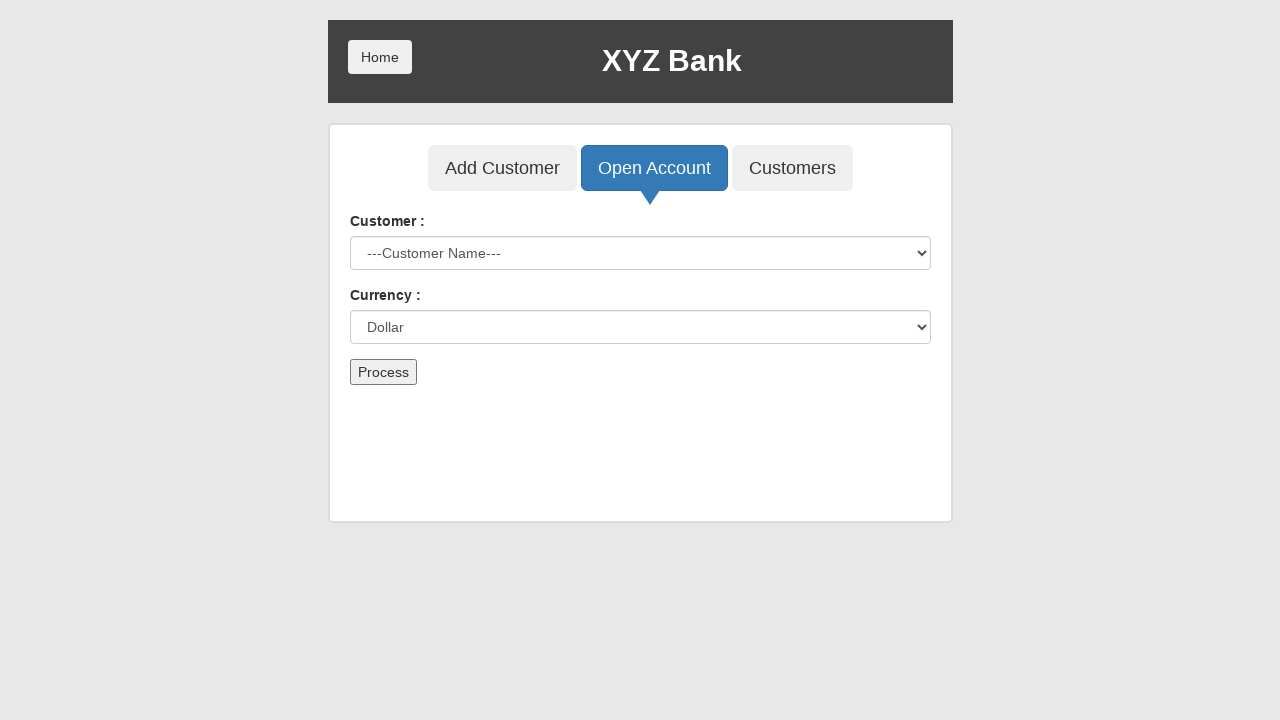

Selected Pound from currency dropdown on select#currency
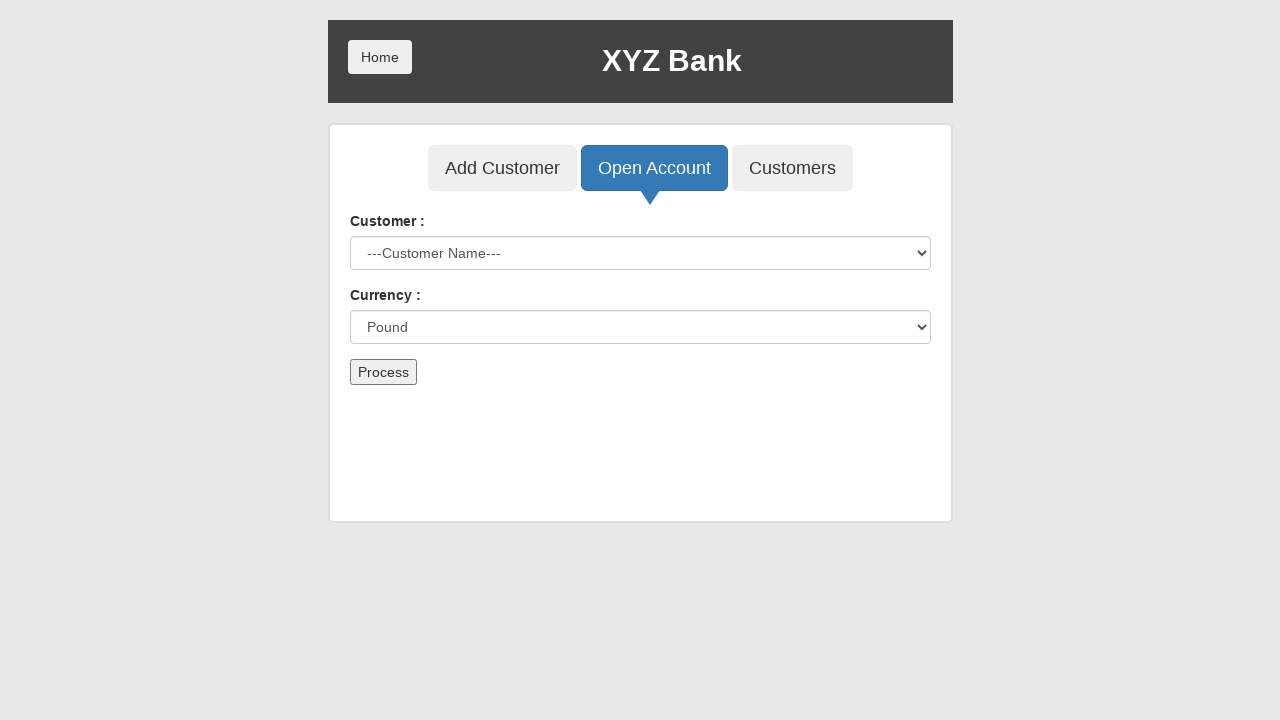

Verified currency dropdown displays Pound
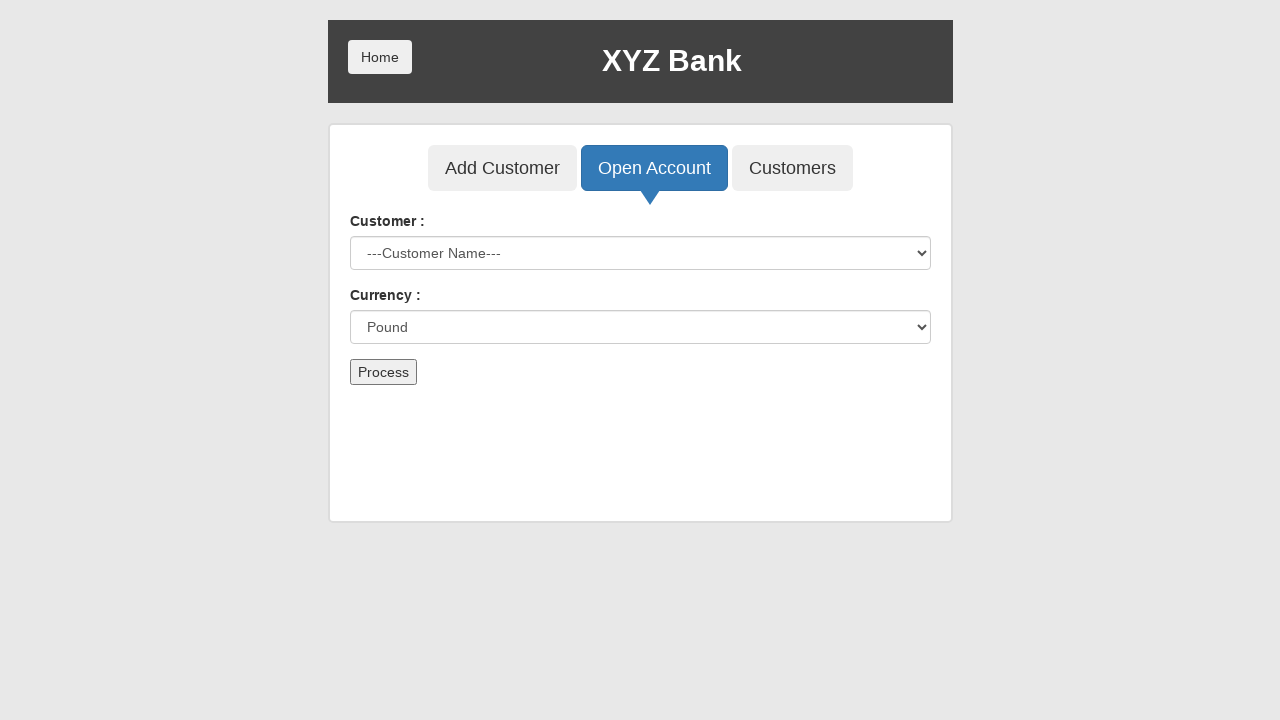

Selected Rupee from currency dropdown on select#currency
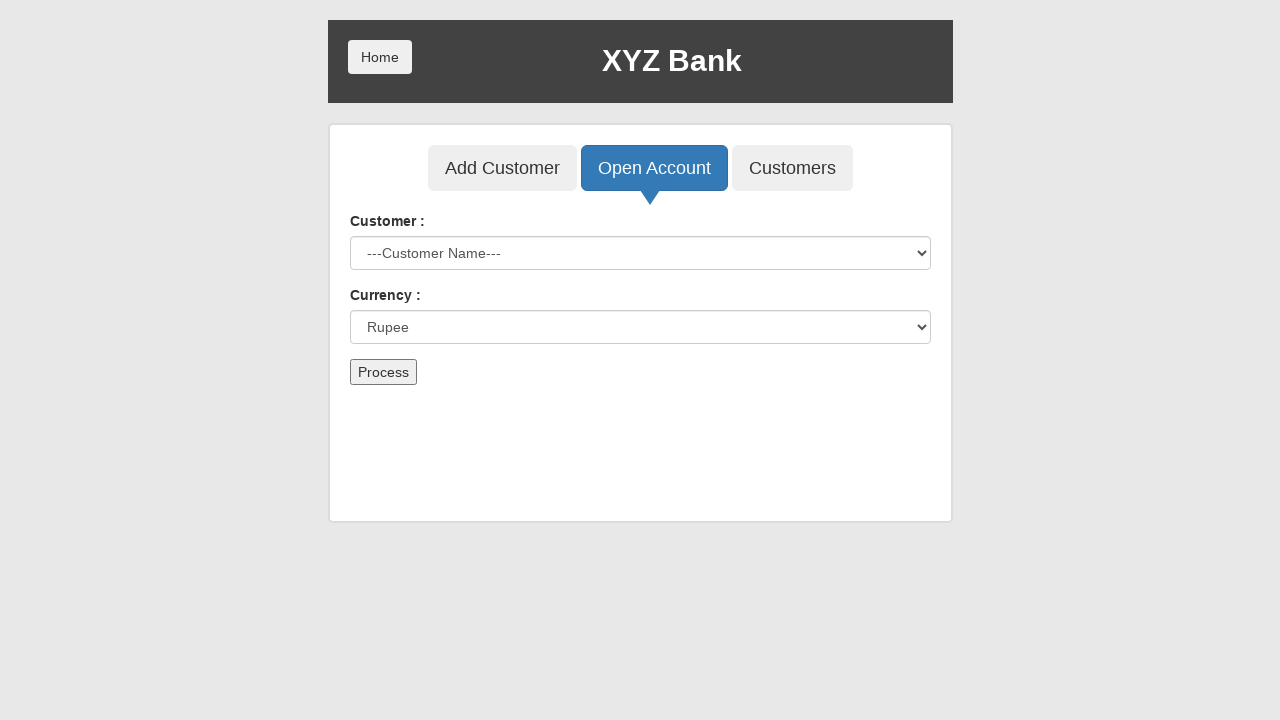

Verified currency dropdown displays Rupee
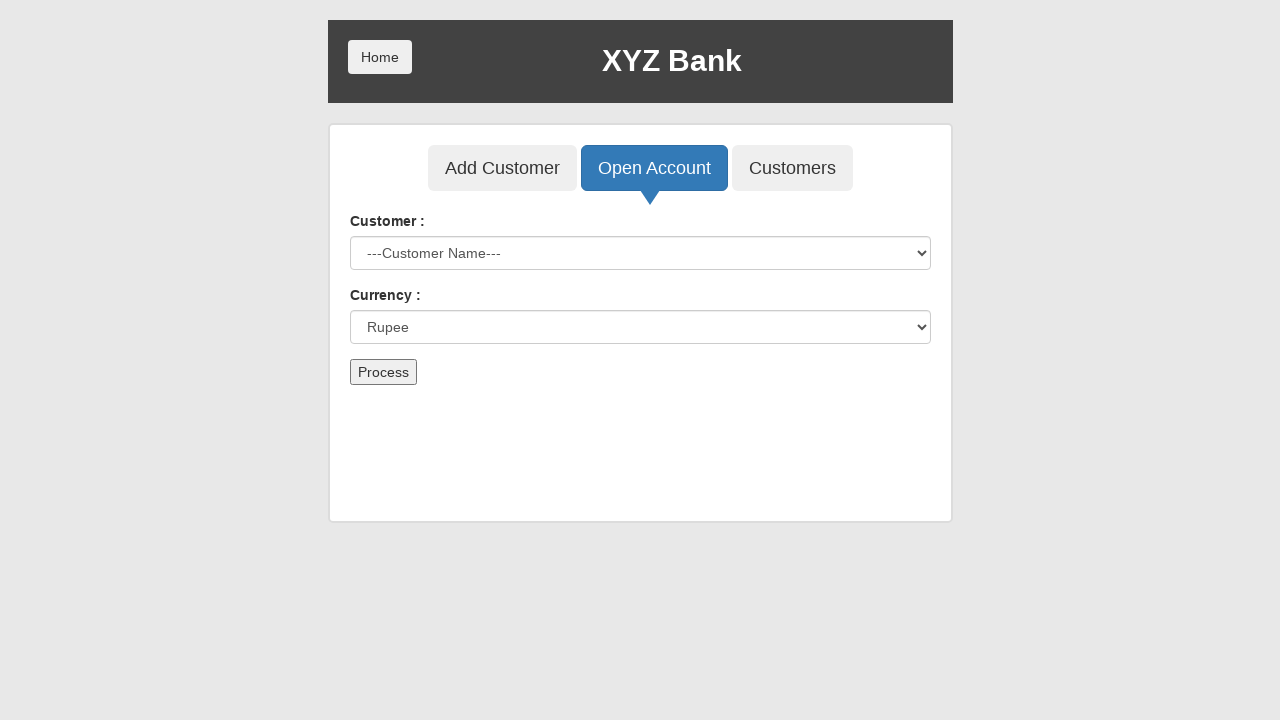

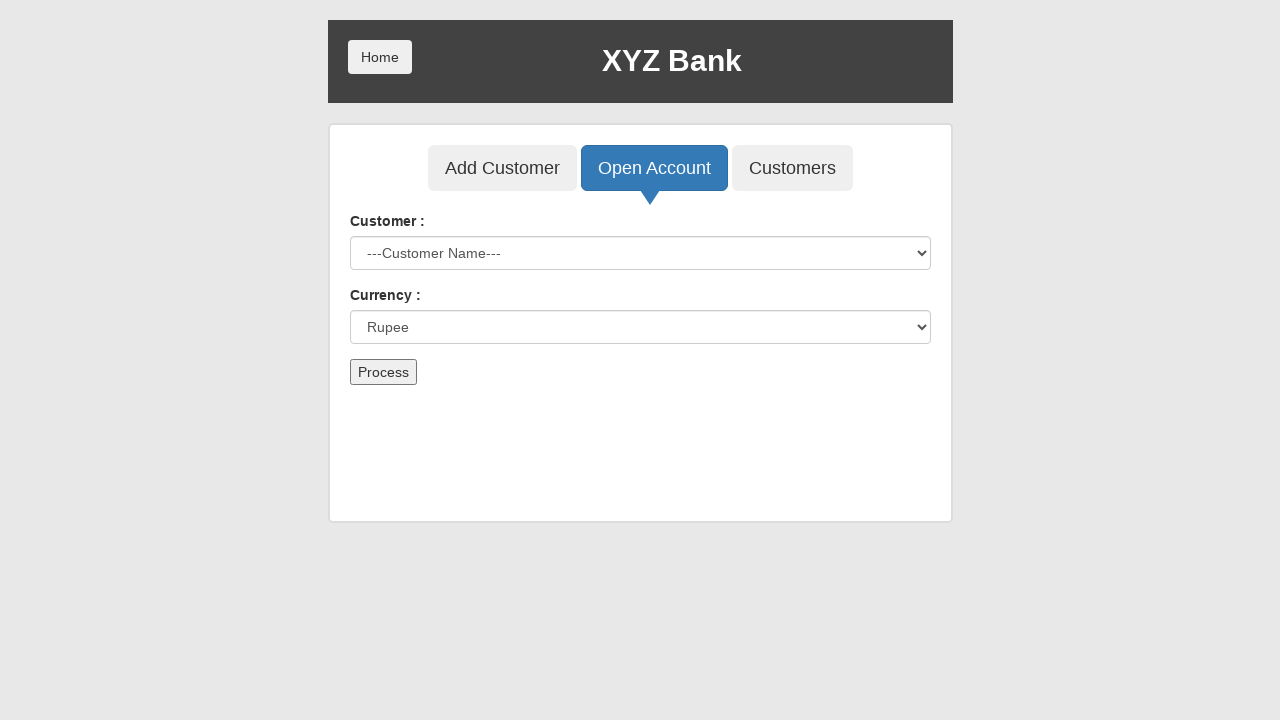